Demonstrates click-and-hold, move to element, and release actions in sequence to perform a manual drag and drop

Starting URL: https://crossbrowsertesting.github.io/drag-and-drop

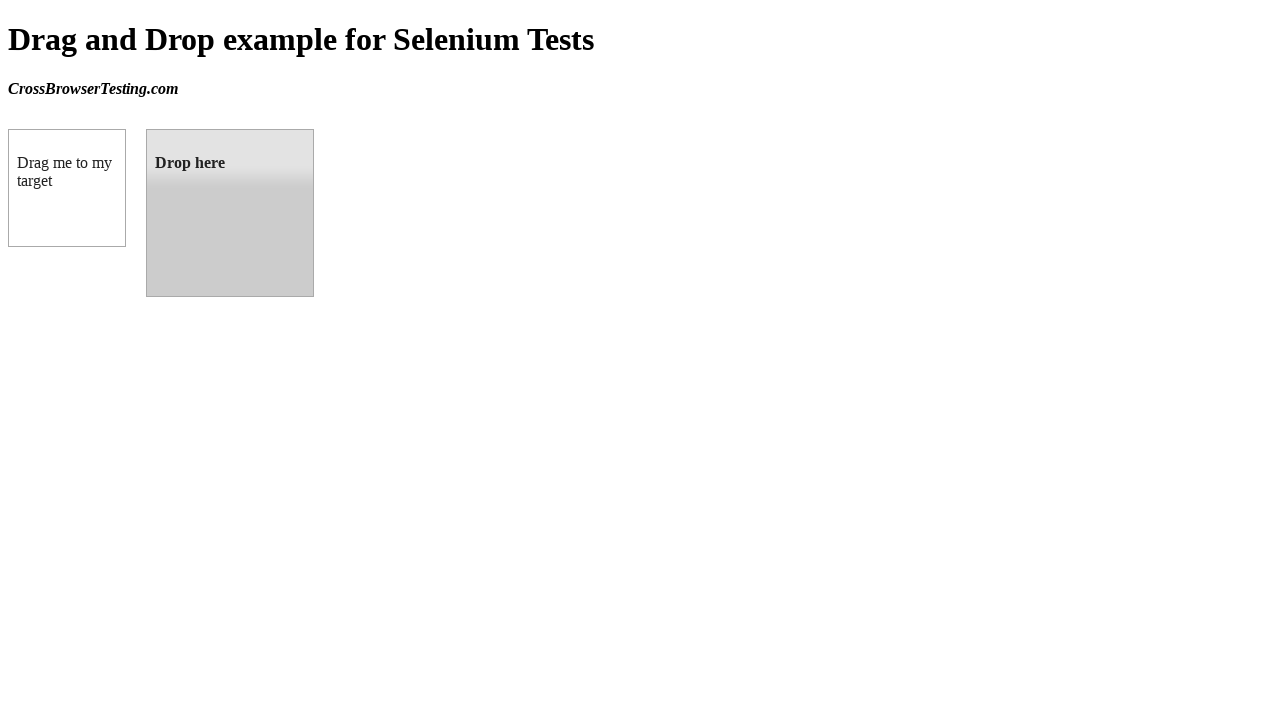

Located source element (box A) with ID 'draggable'
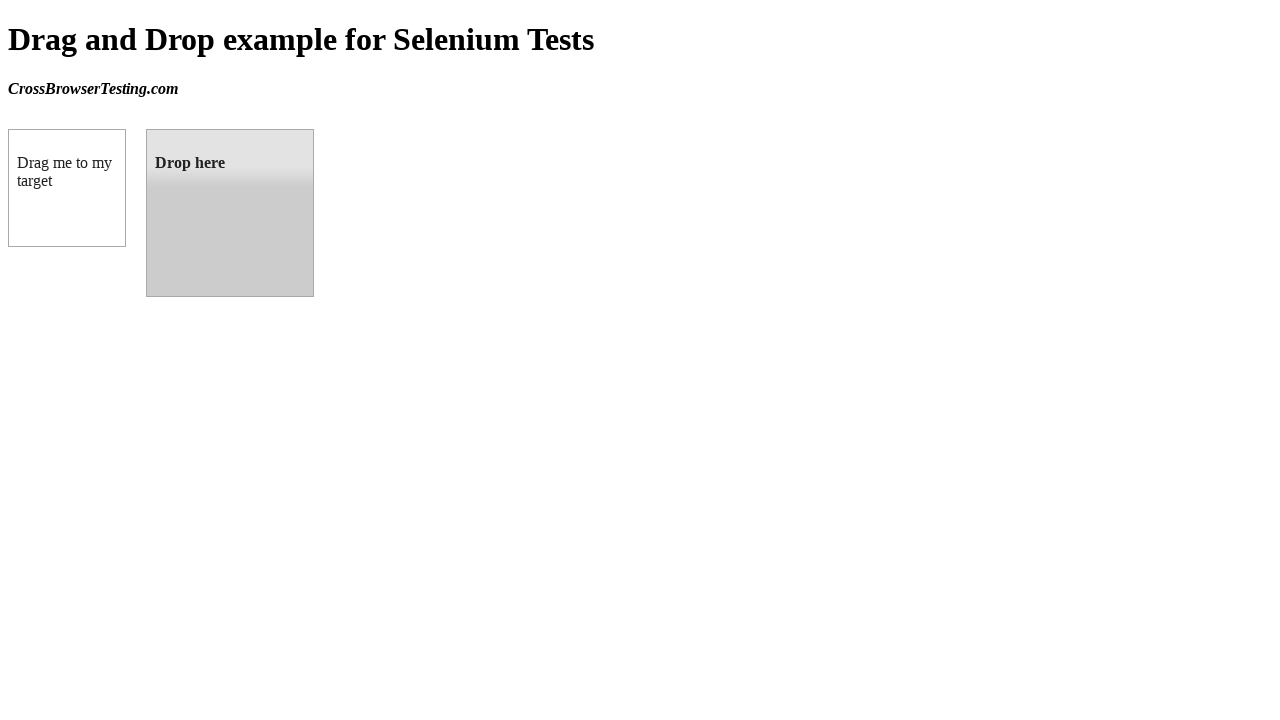

Located target element (box B) with ID 'droppable'
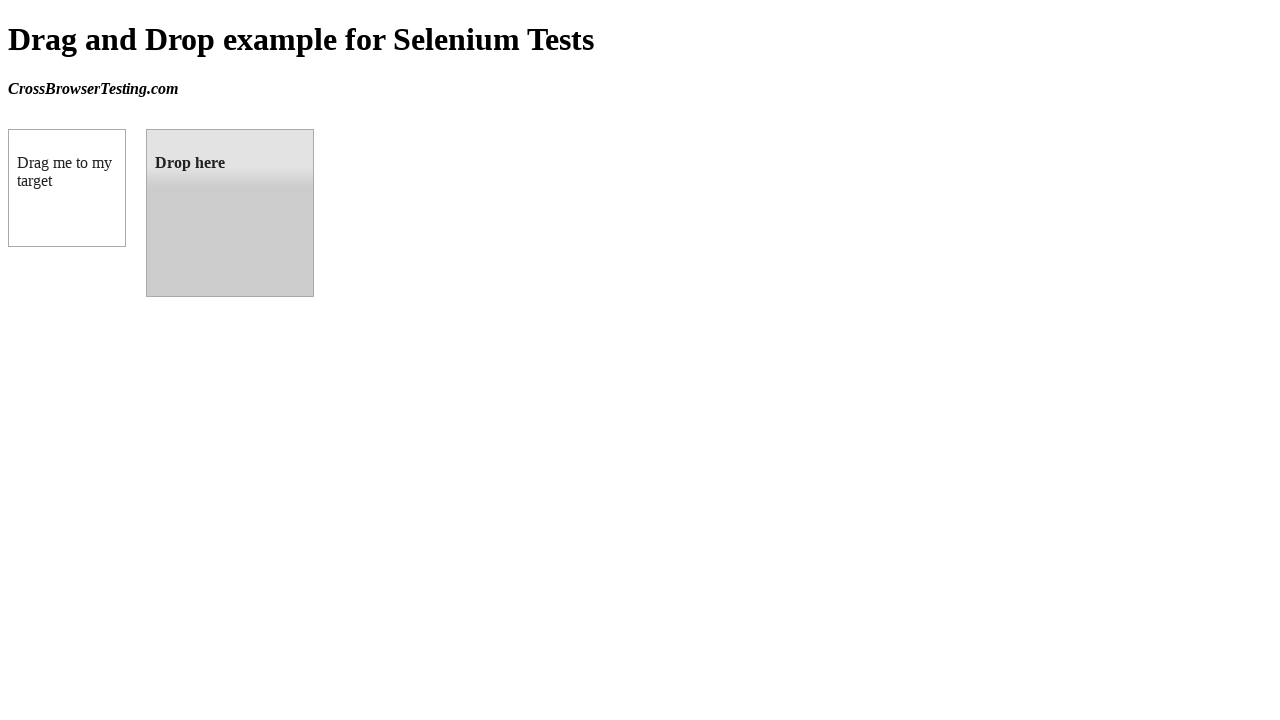

Retrieved bounding box of source element
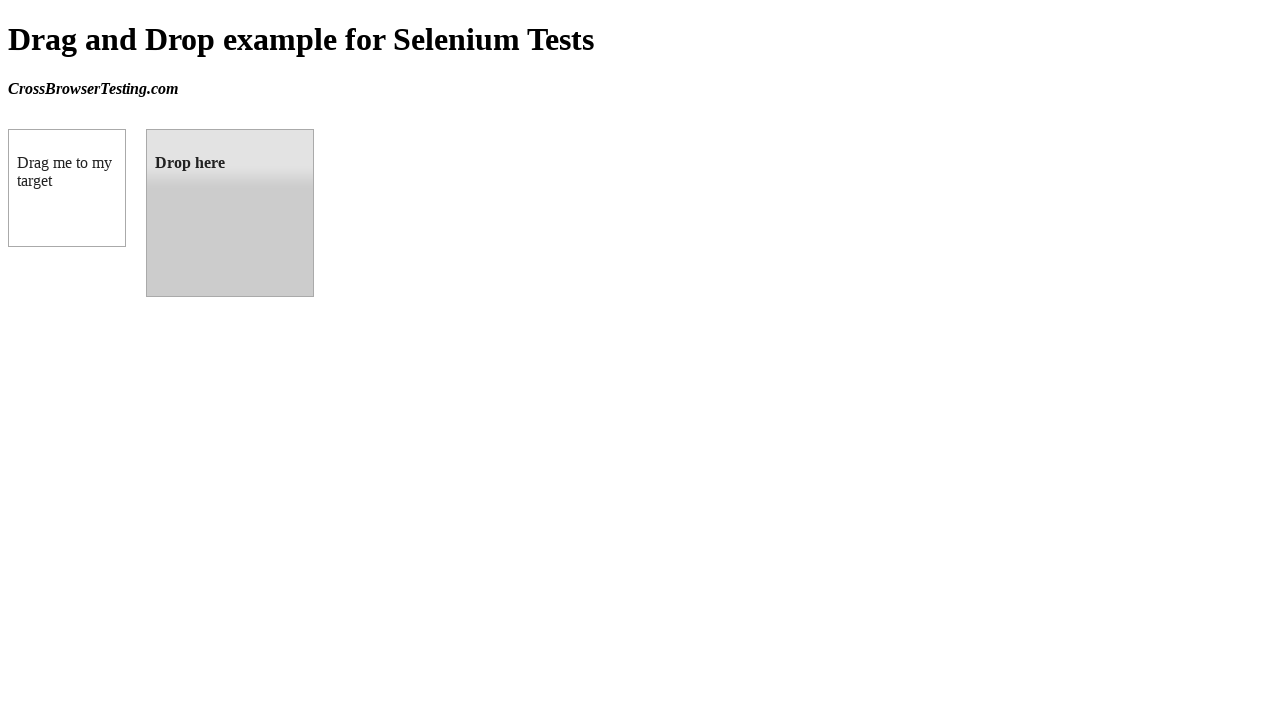

Retrieved bounding box of target element
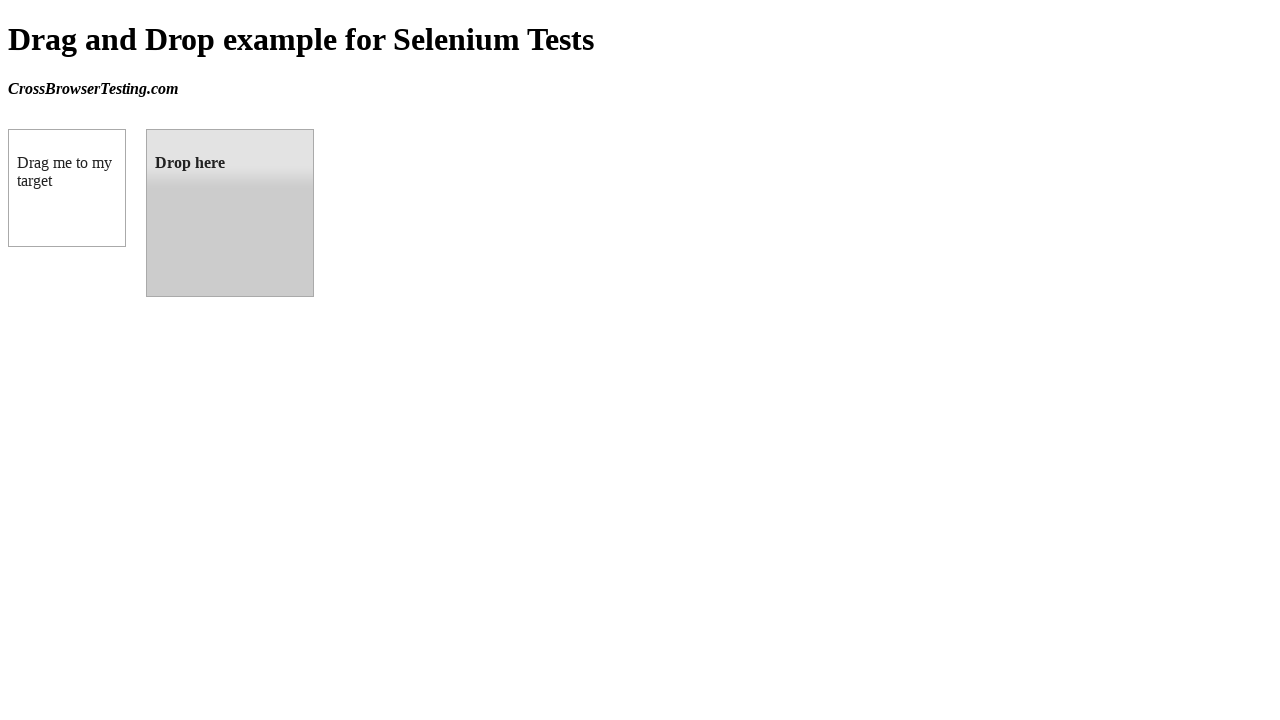

Moved mouse to center of source element at (67, 188)
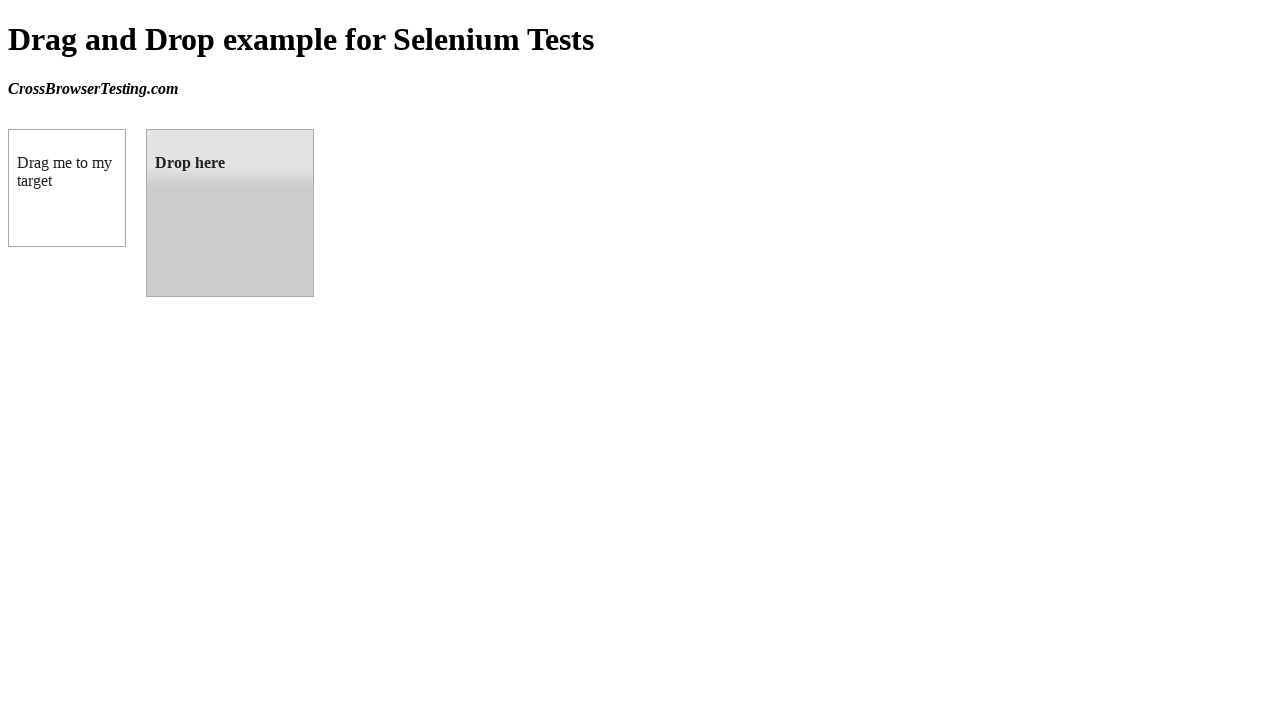

Performed mouse down (click-and-hold) on source element at (67, 188)
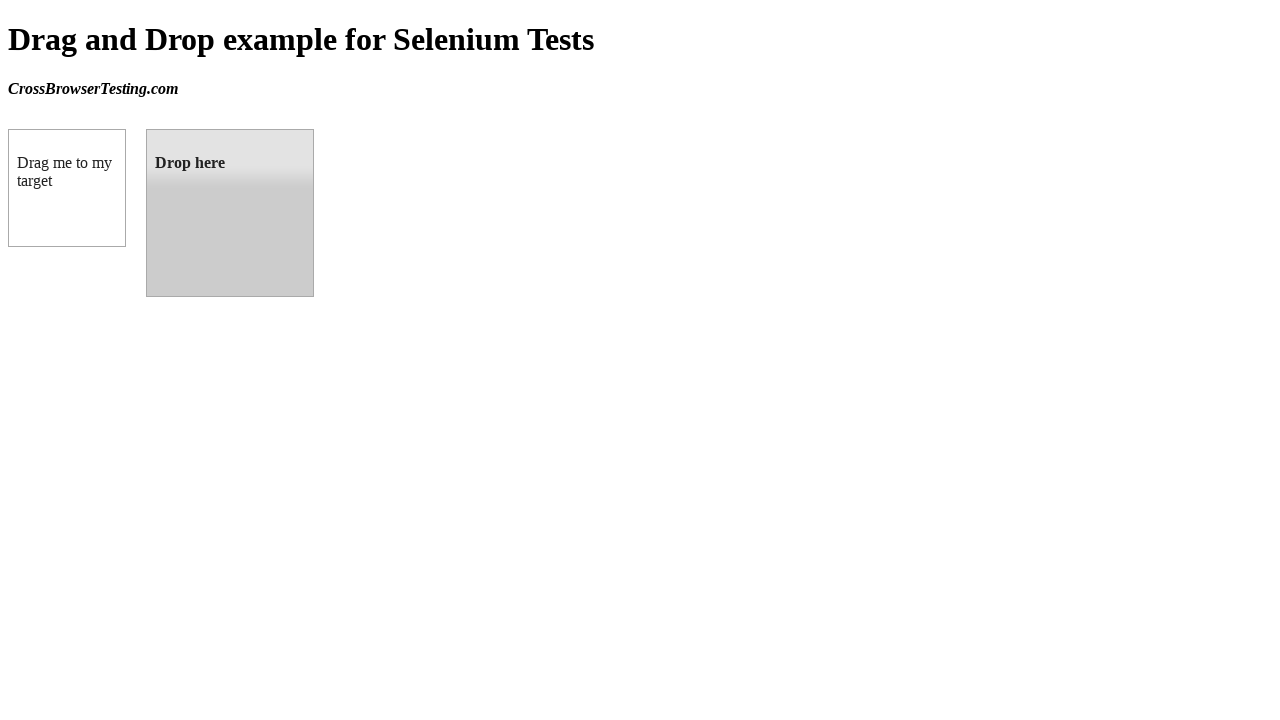

Moved mouse to center of target element while holding at (230, 213)
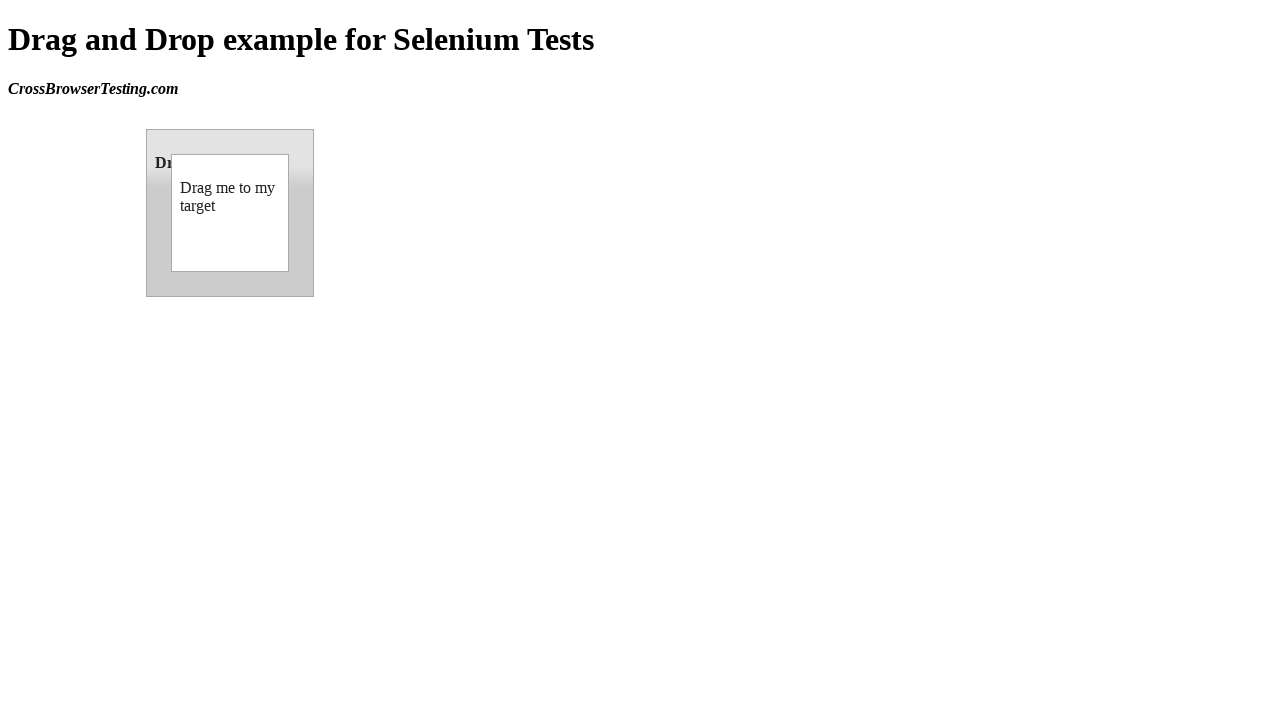

Released mouse button, completing drag and drop operation at (230, 213)
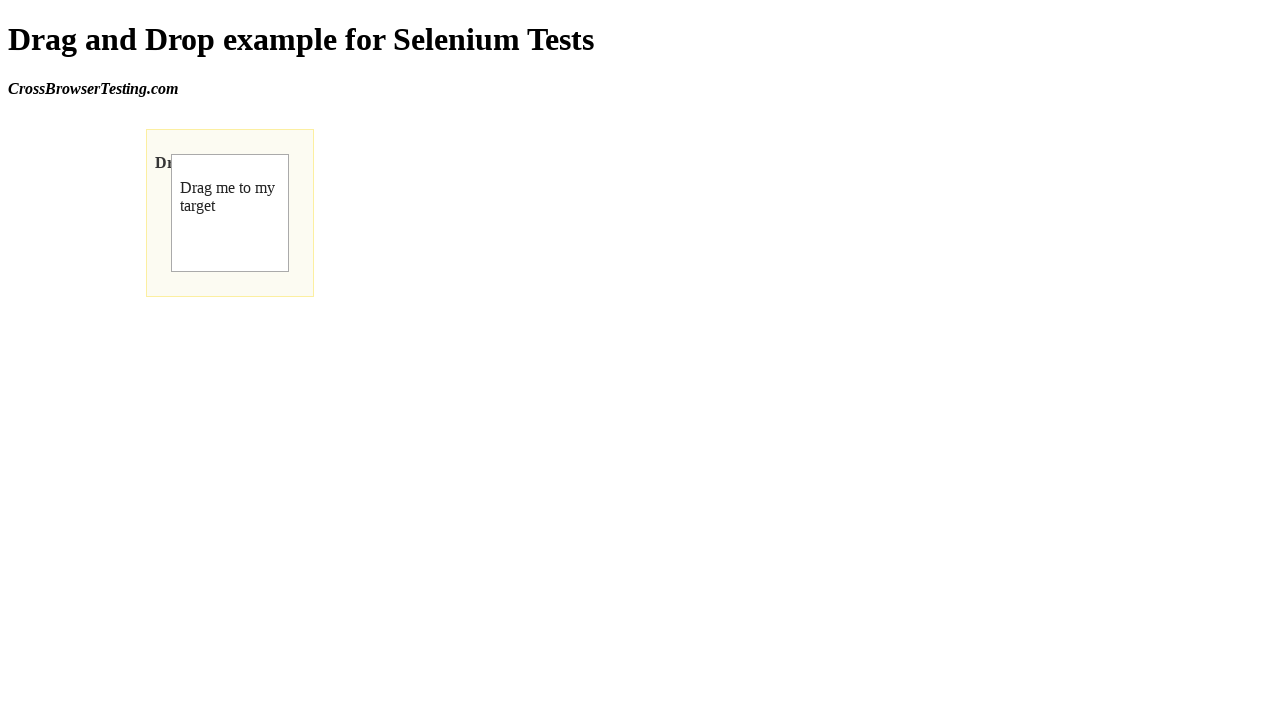

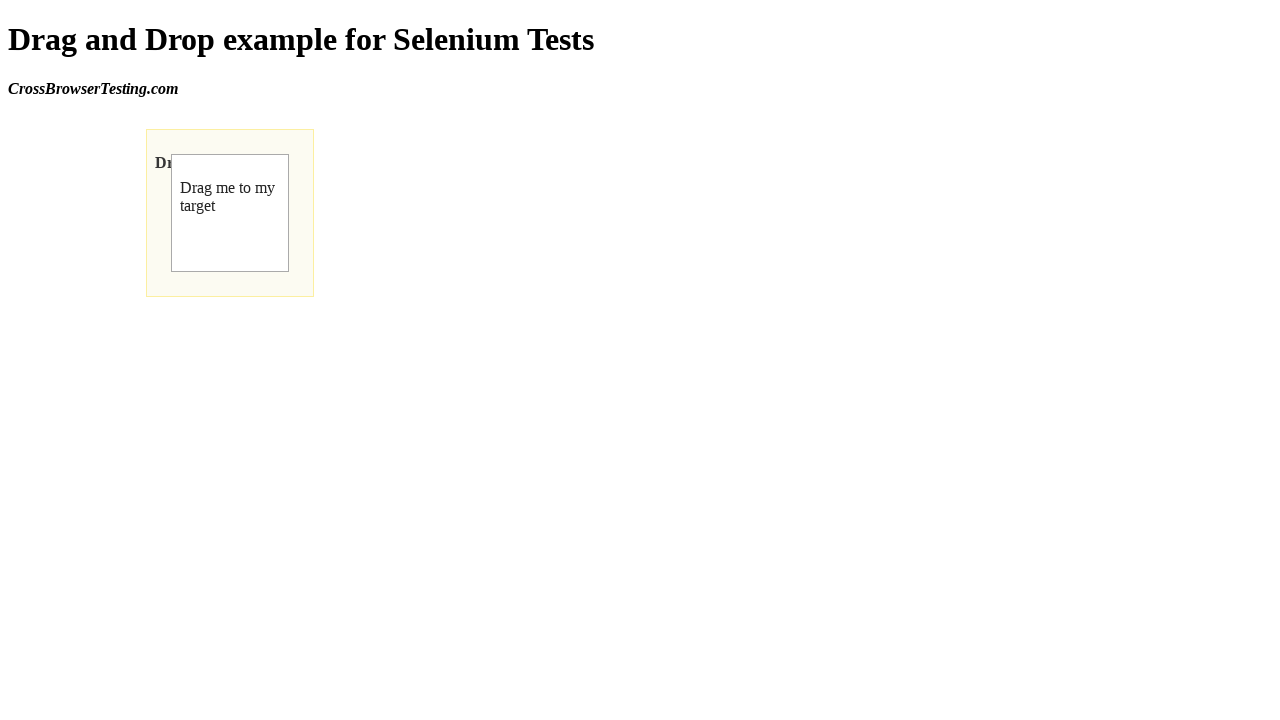